Tests that clicking the "Due" column header twice in table 1 sorts the due amounts in descending order

Starting URL: http://the-internet.herokuapp.com/tables

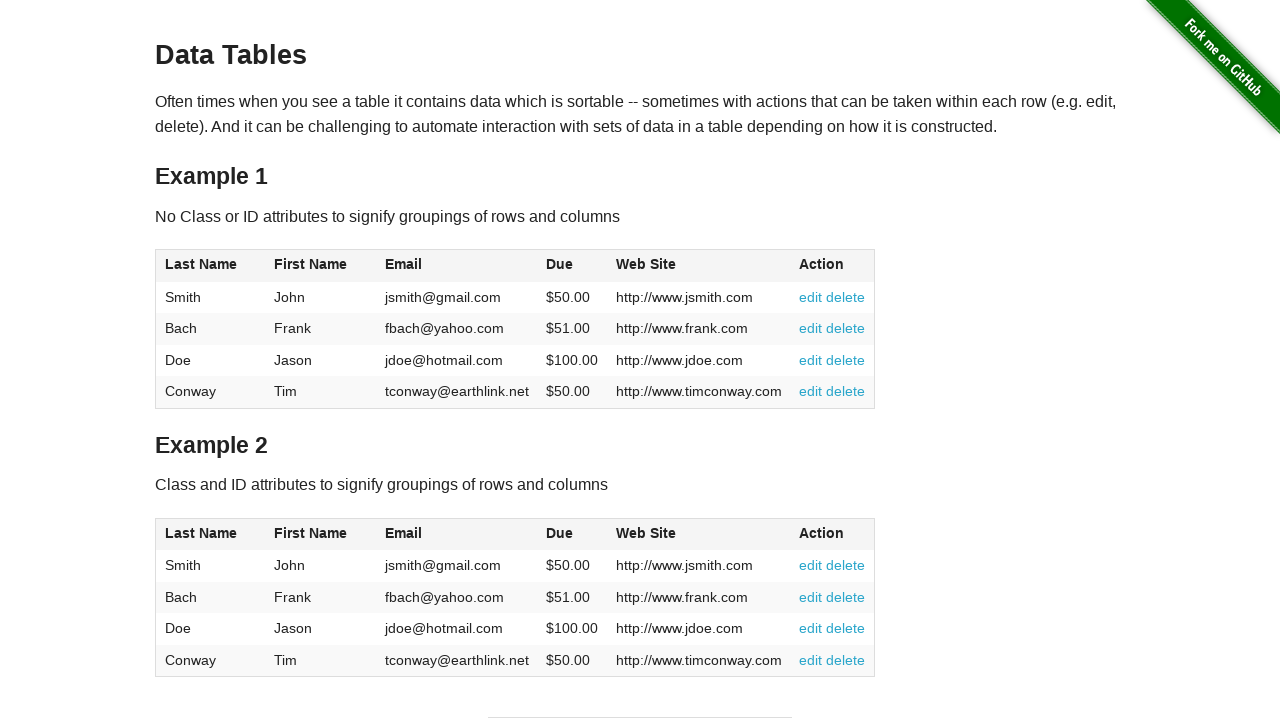

Clicked Due column header in table 1 (first click) at (572, 266) on #table1 thead tr th:nth-of-type(4)
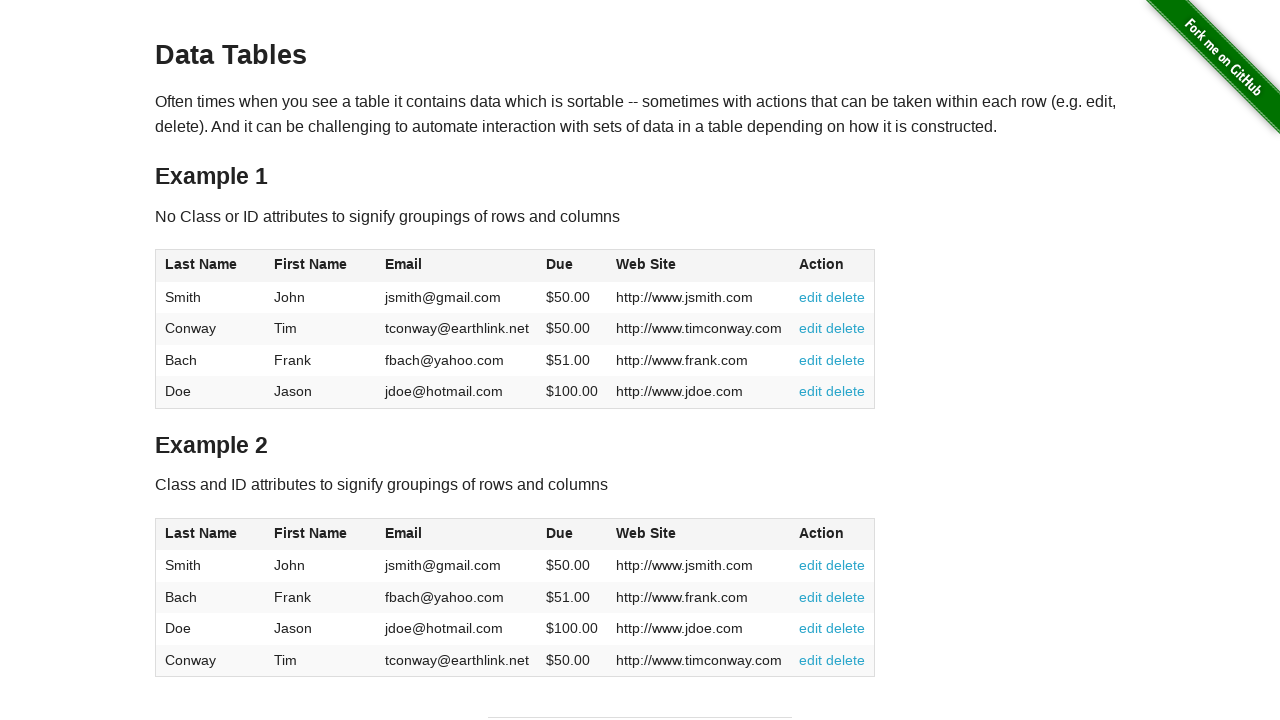

Clicked Due column header in table 1 (second click to sort descending) at (572, 266) on #table1 thead tr th:nth-of-type(4)
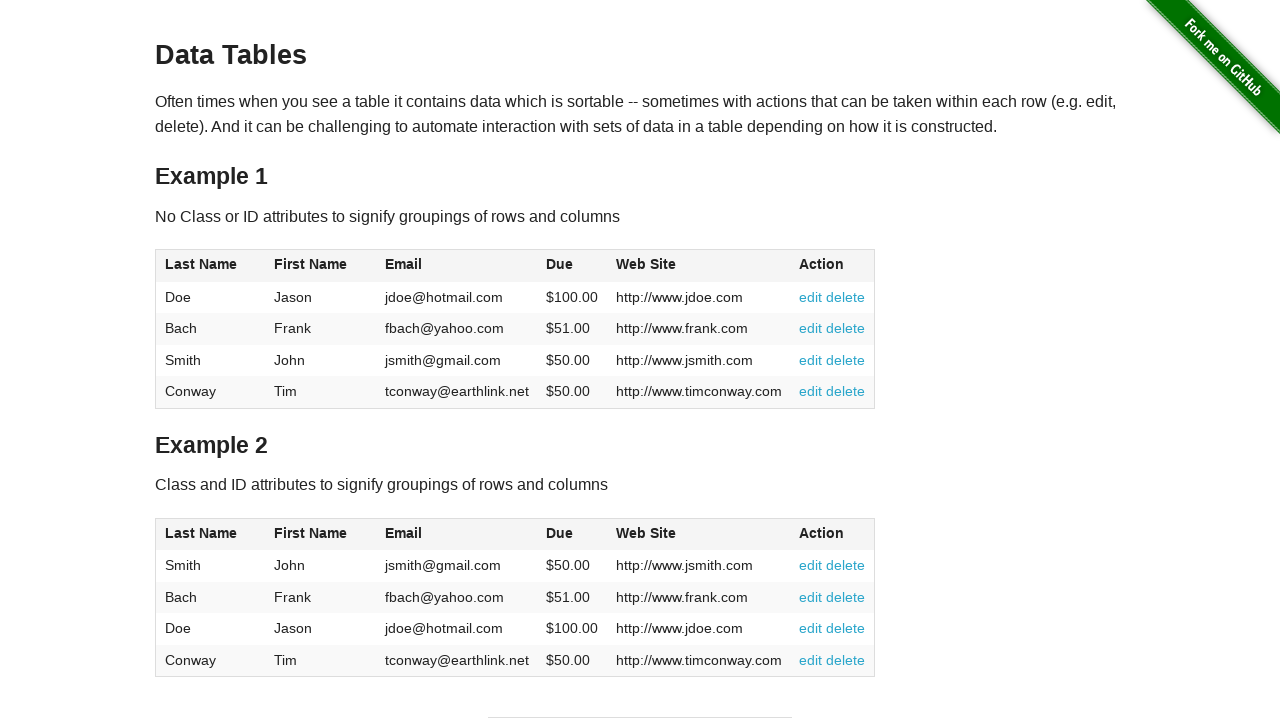

Table 1 tbody due amounts loaded and ready
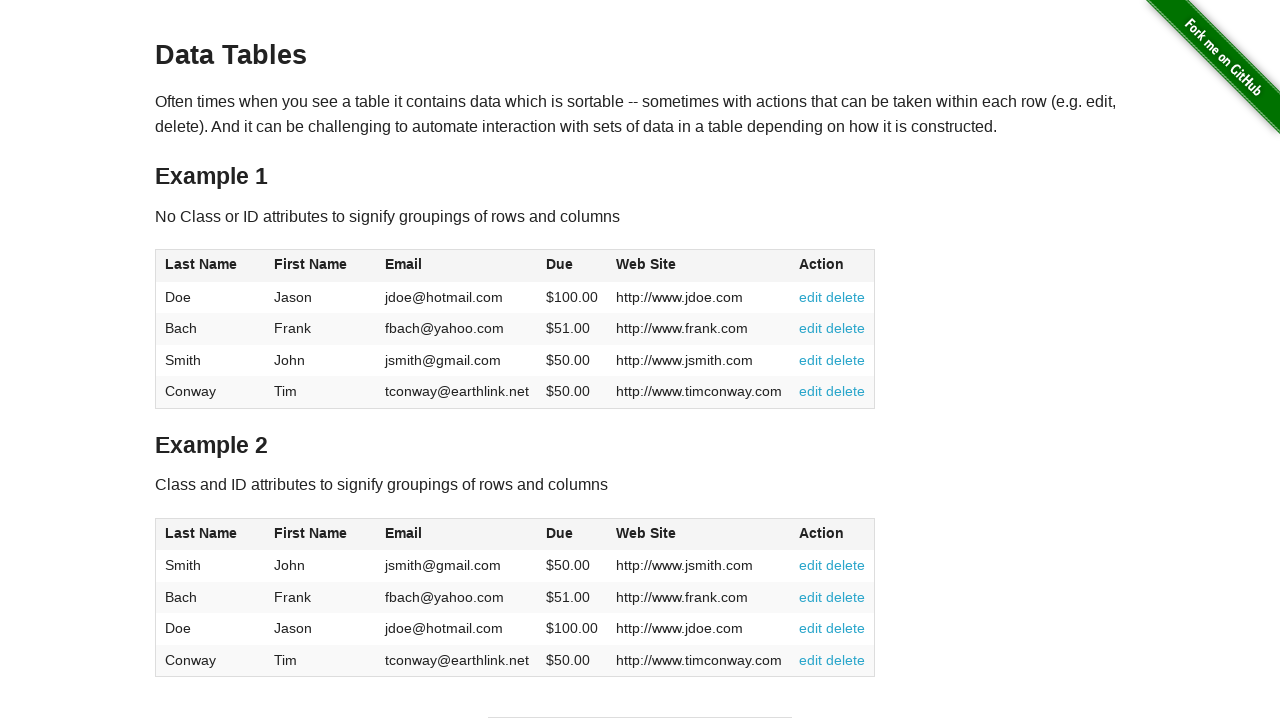

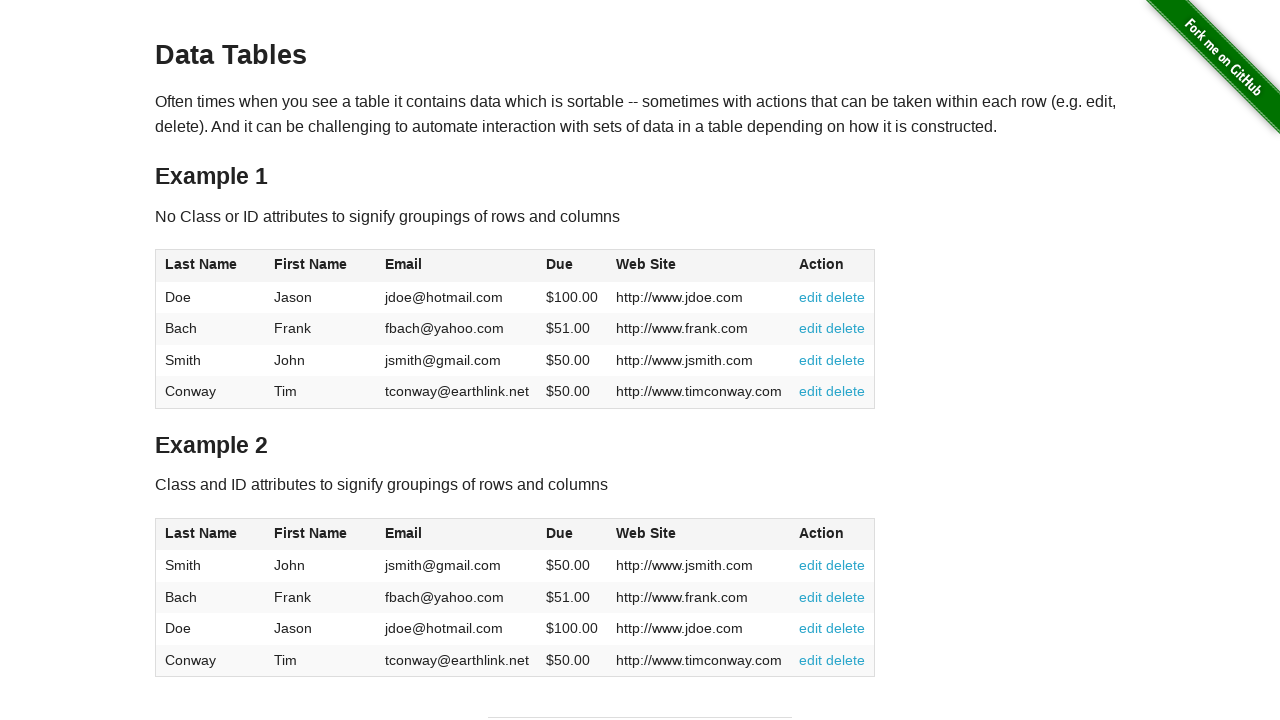